Tests handling of stale element reference by entering username, refreshing the page, and re-entering the username after re-finding the element

Starting URL: https://classic.crmpro.com/

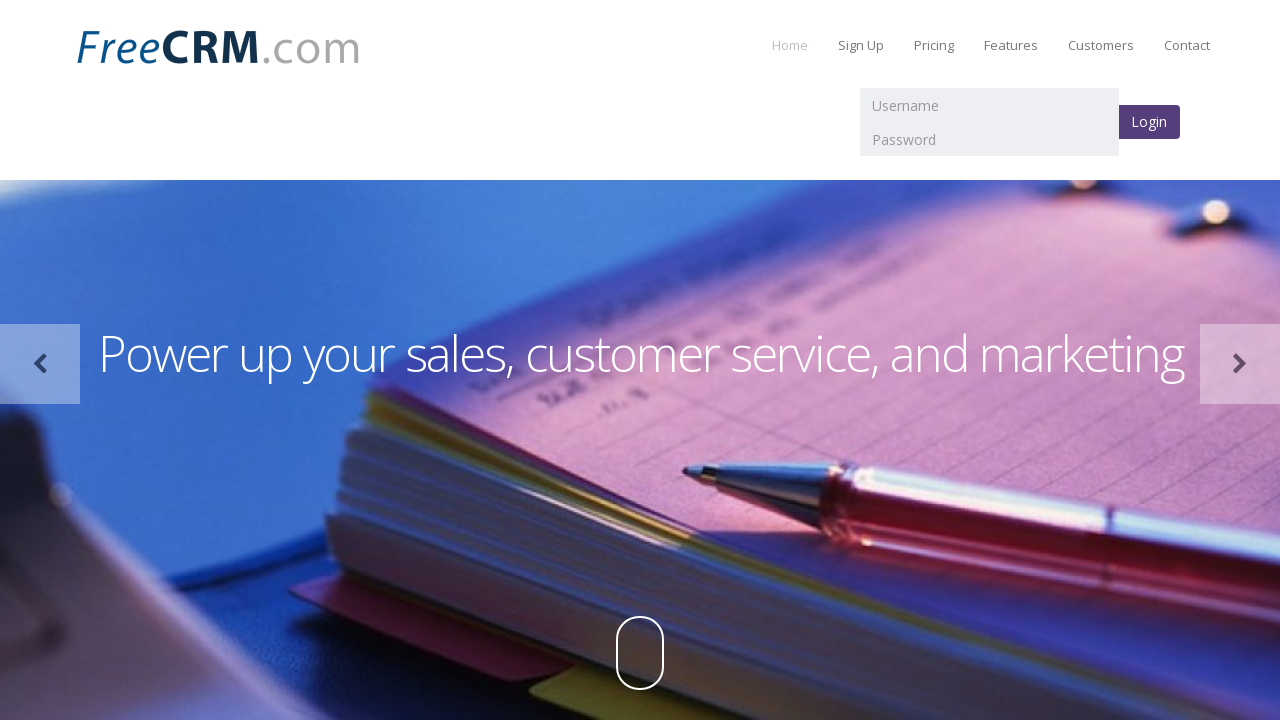

Filled username field with 'batchautomation' on input[name='username']
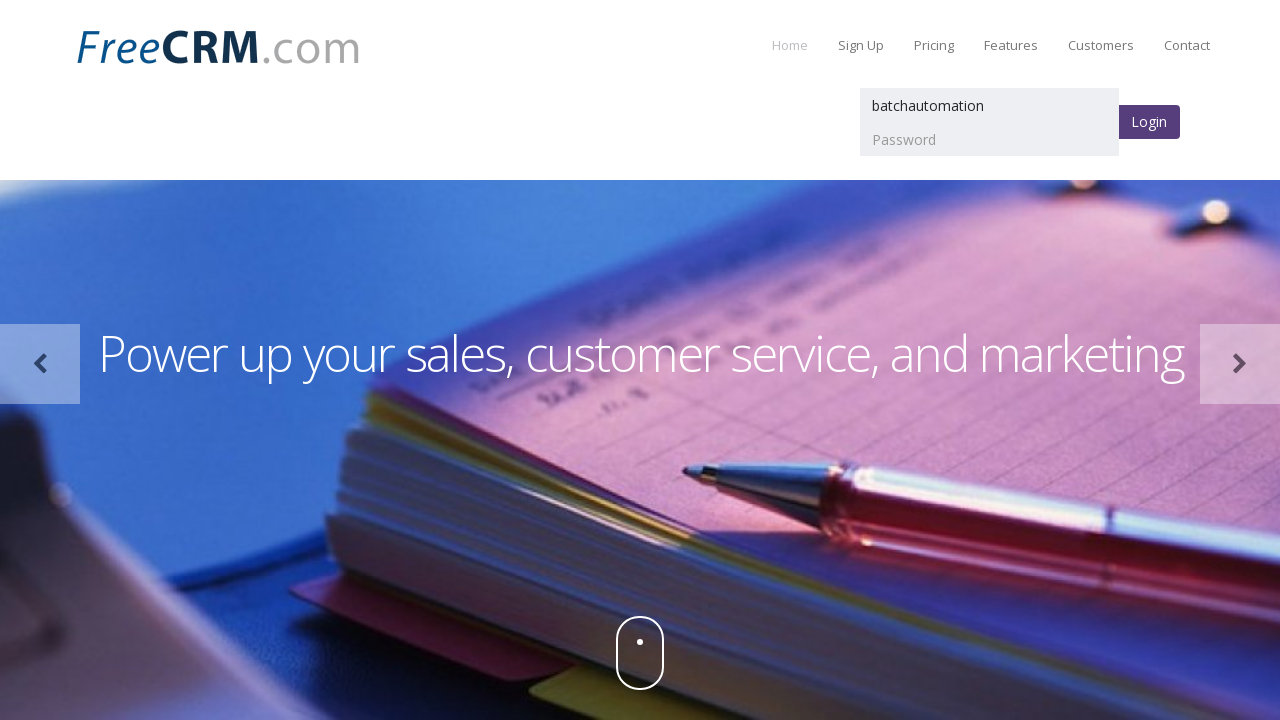

Waited 3 seconds before page refresh
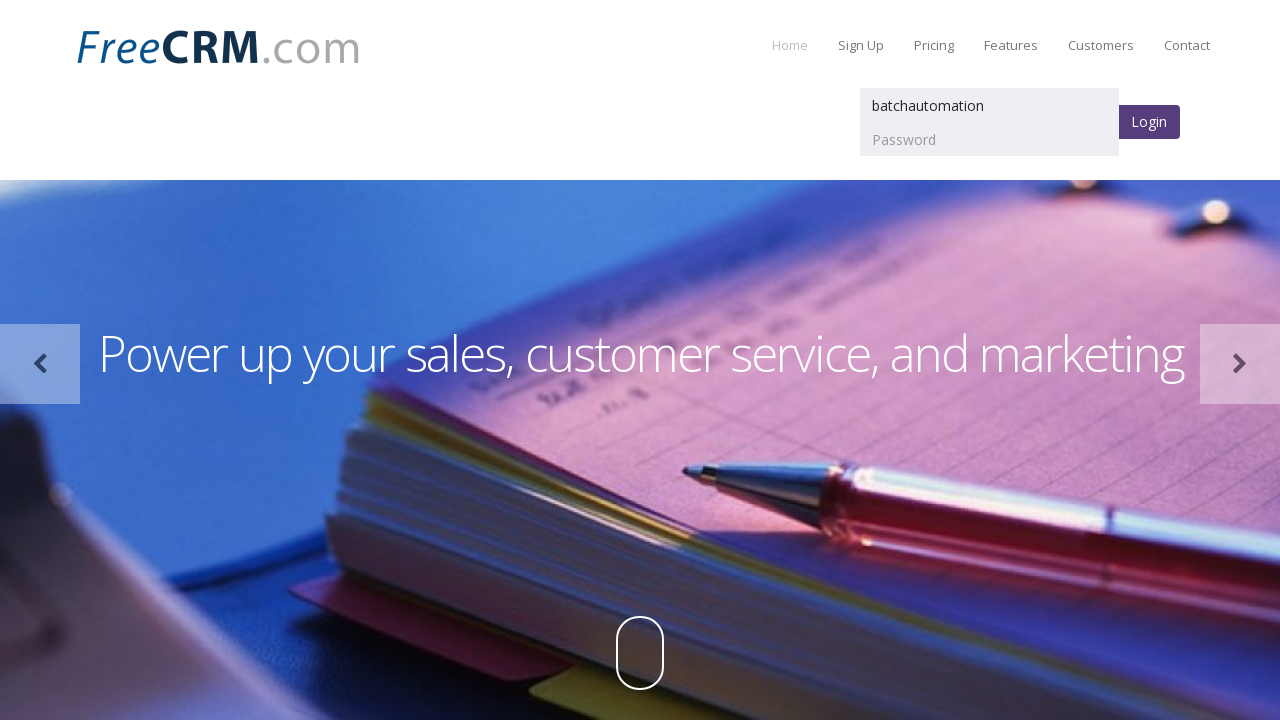

Refreshed the page to trigger stale element reference
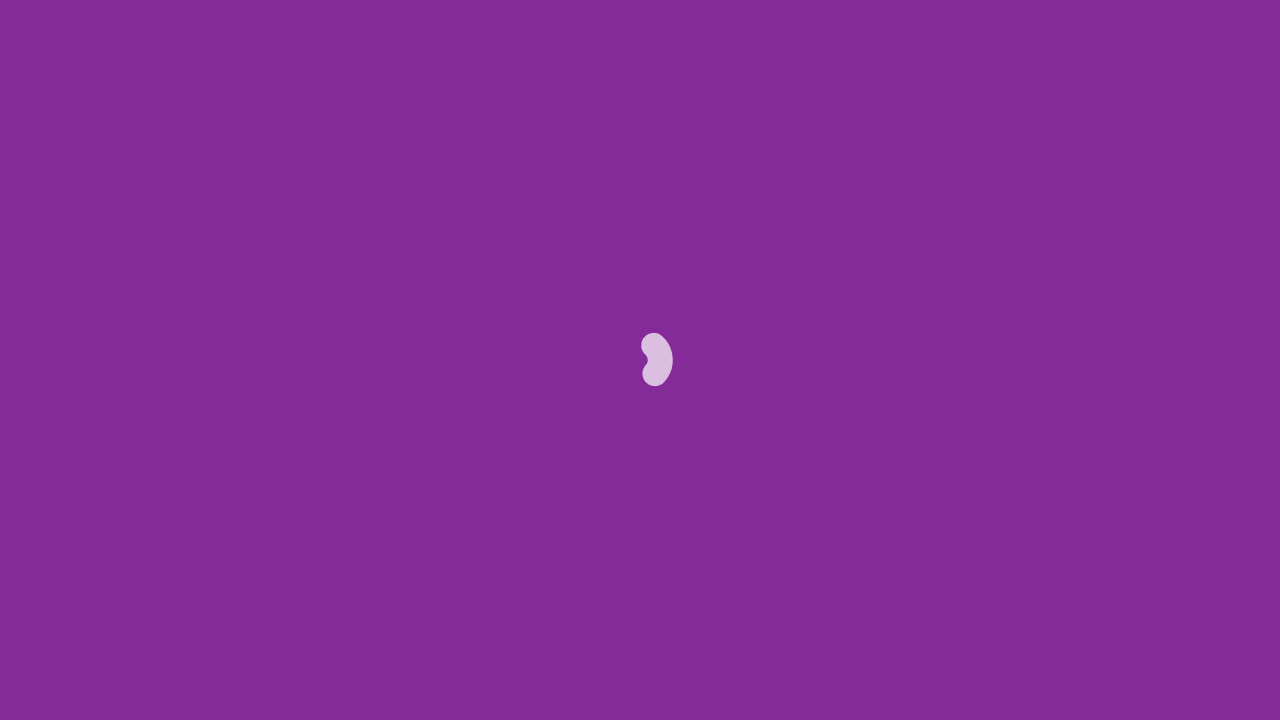

Re-filled username field with 'batchautomation' after page refresh using re-found element on input[name='username']
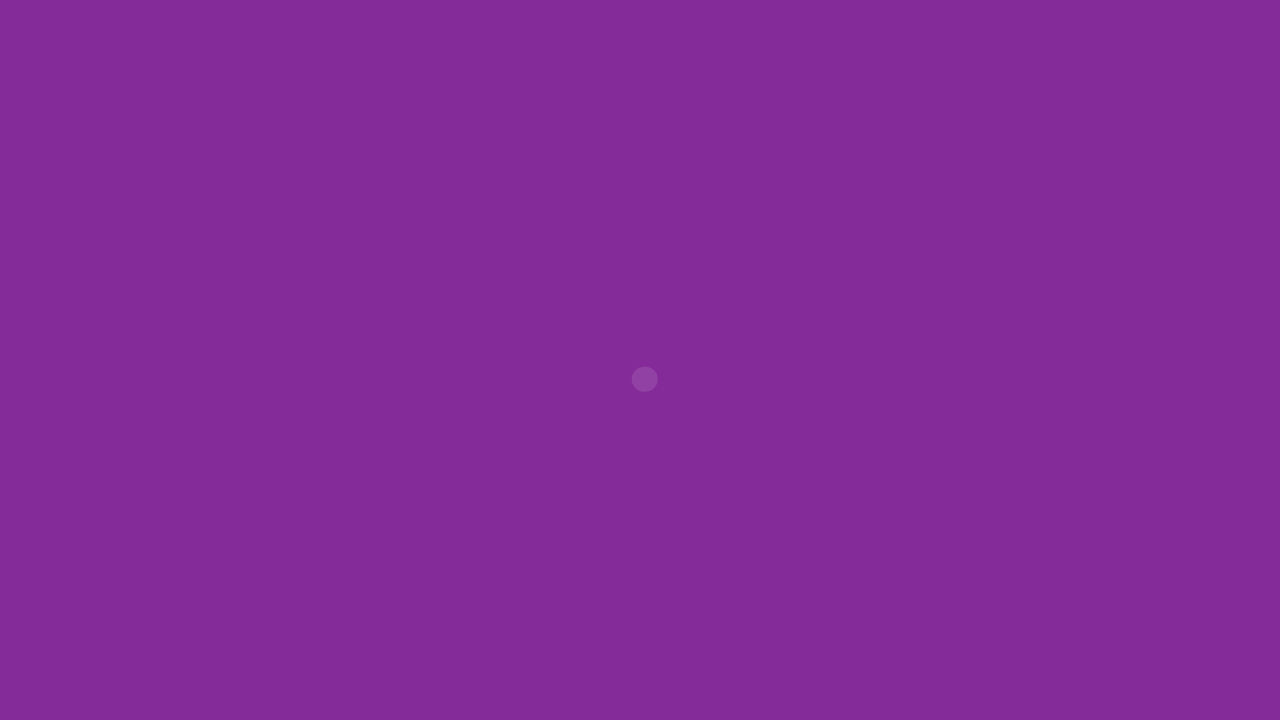

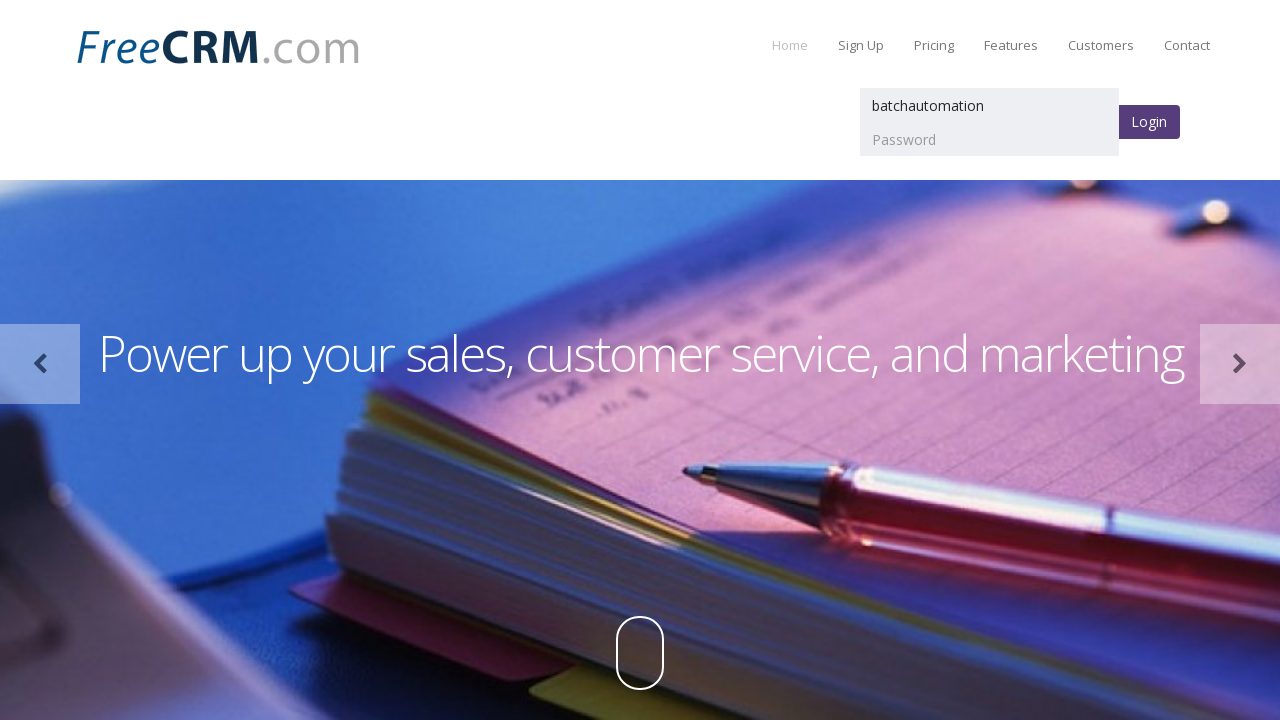